Validates that the OrangeHRM login page loads correctly by checking that the page title equals "OrangeHRM"

Starting URL: https://opensource-demo.orangehrmlive.com/web/index.php/auth/login

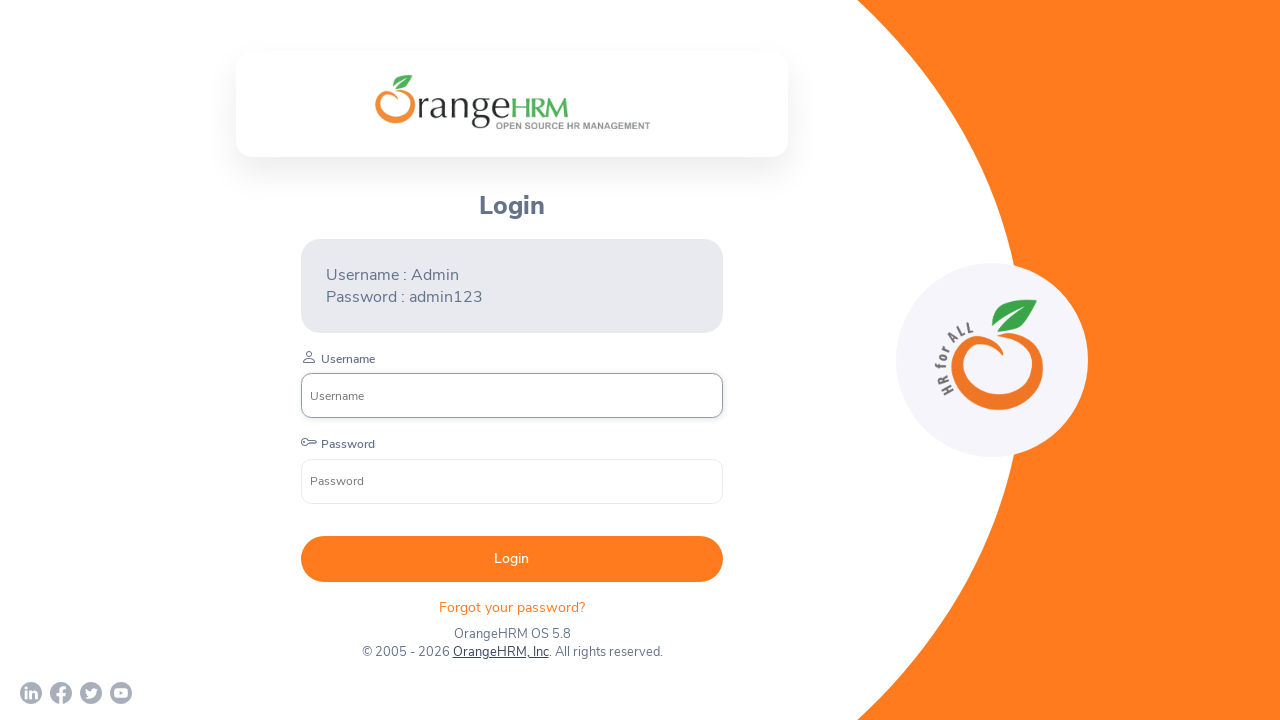

Page loaded with domcontentloaded state
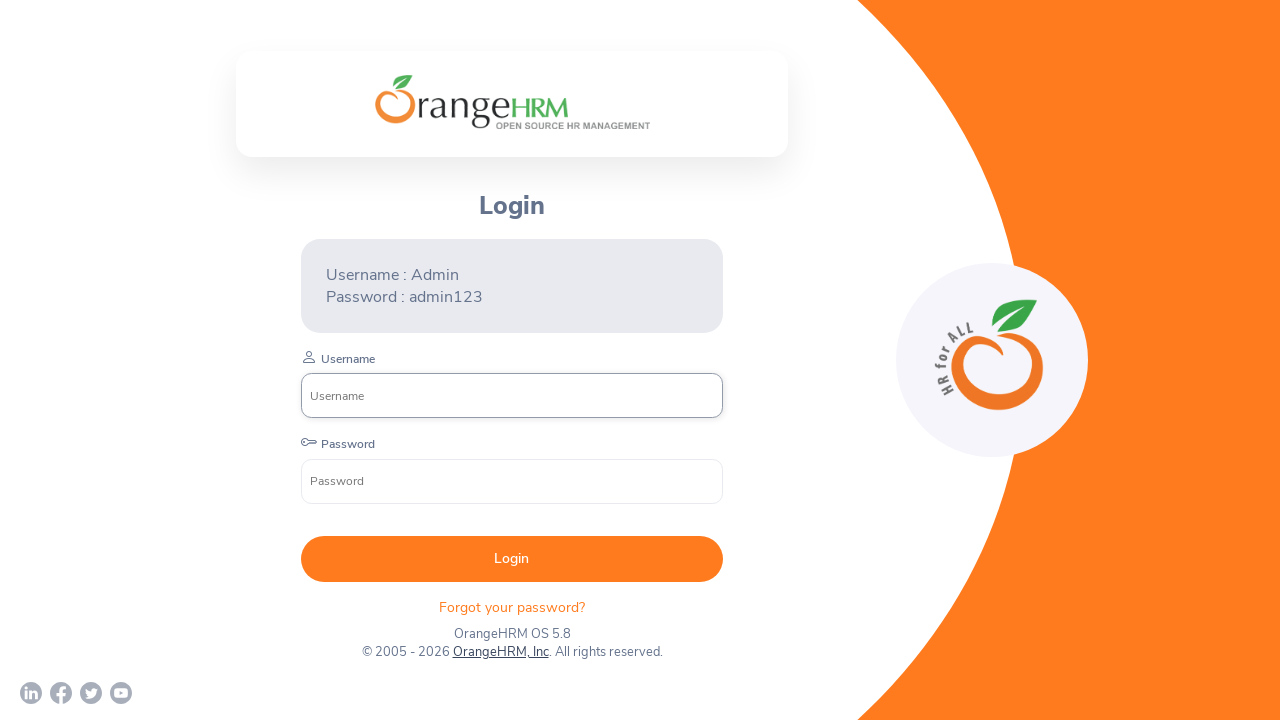

Verified page title equals 'OrangeHRM'
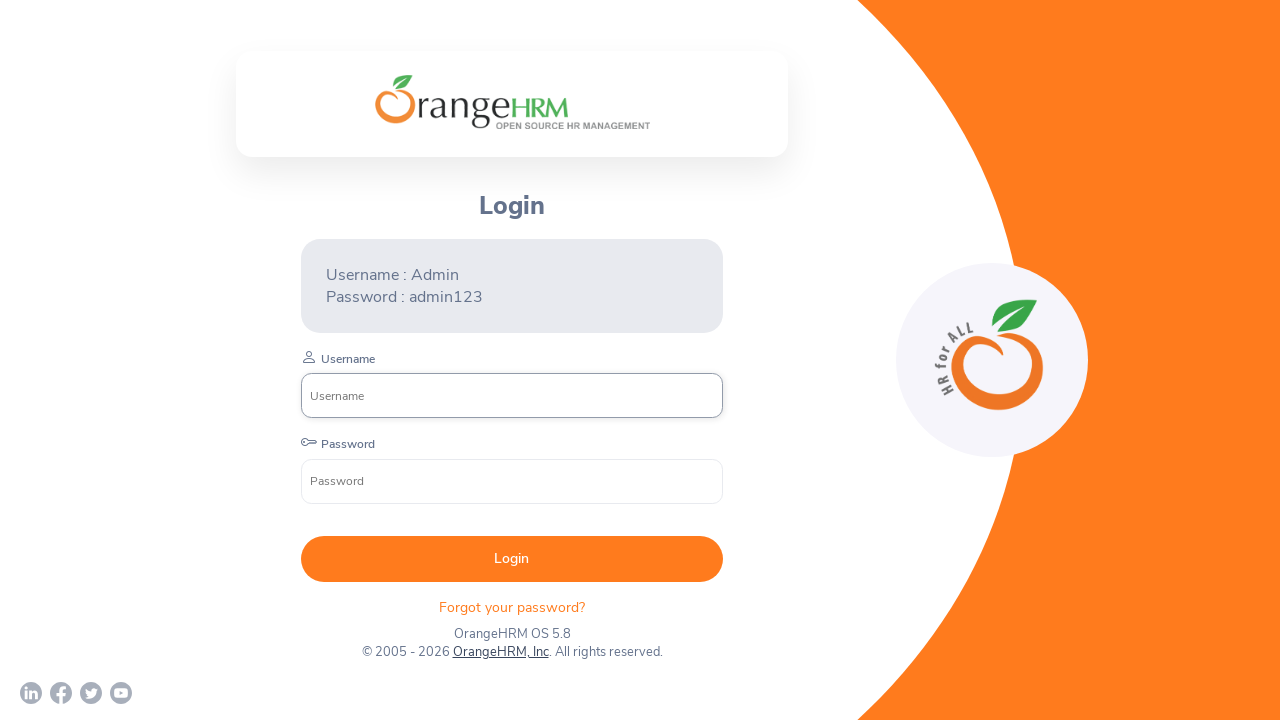

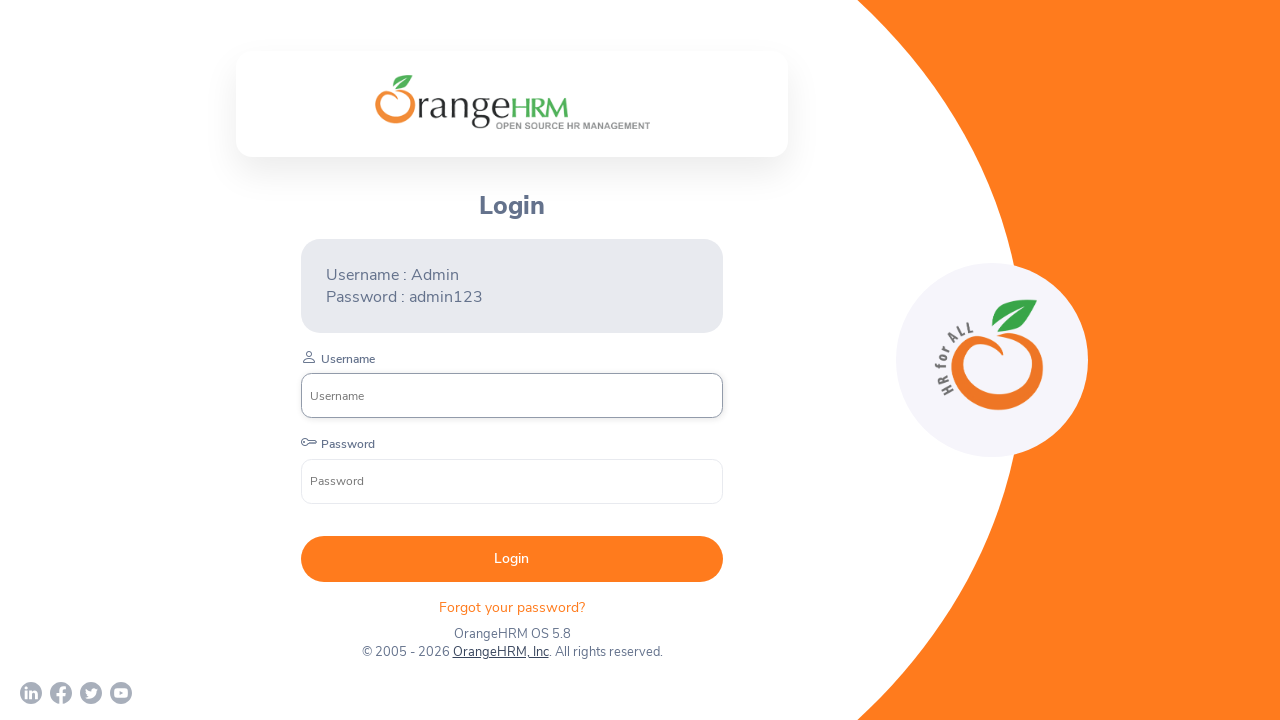